Tests mortgage payment calculation with specific values: $200,000 home value, $100,000 principal, 4% interest, 30-year term.

Starting URL: https://www.mortgagecalculator.org/

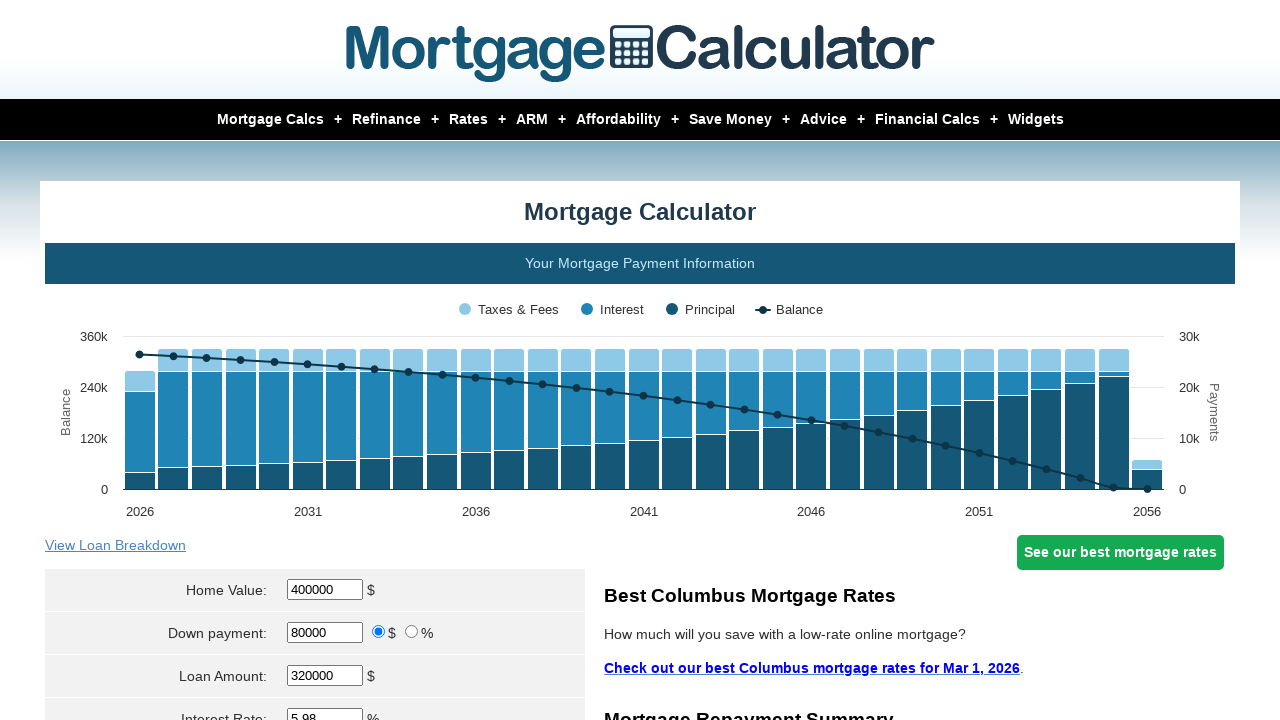

Scrolled down 300px to view calculator form
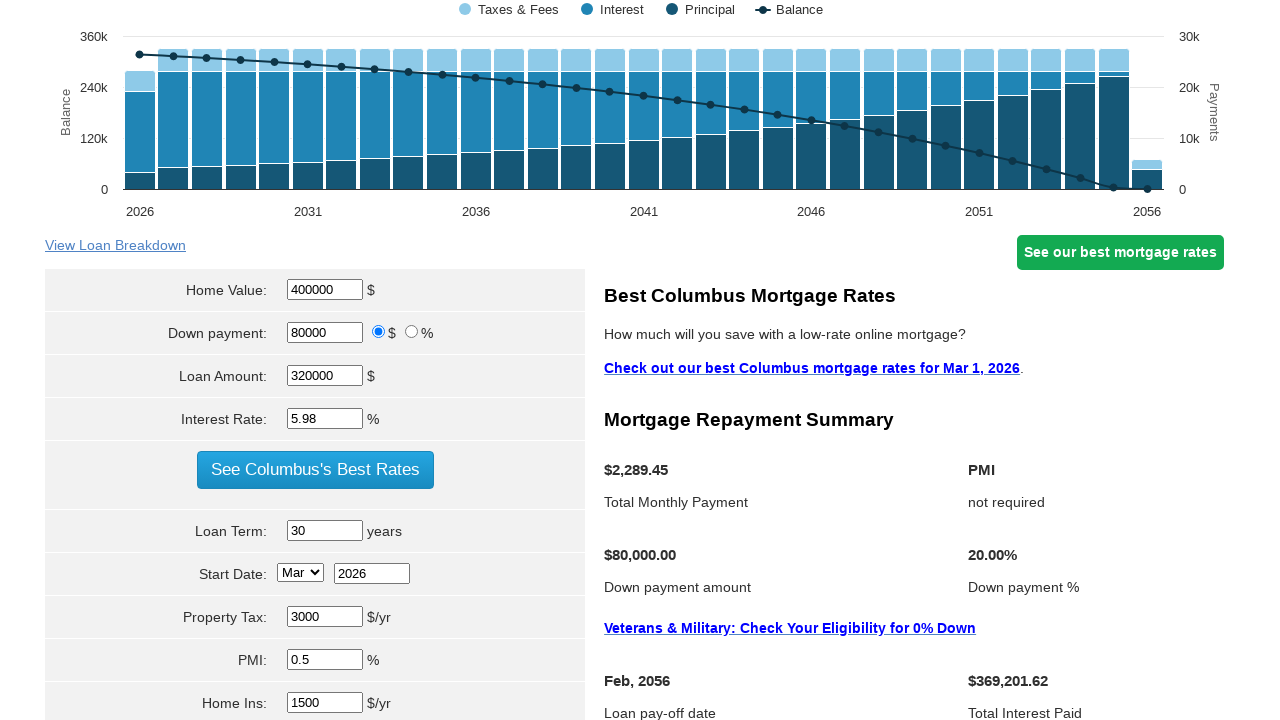

Cleared home value field on input[name='param[homevalue]']
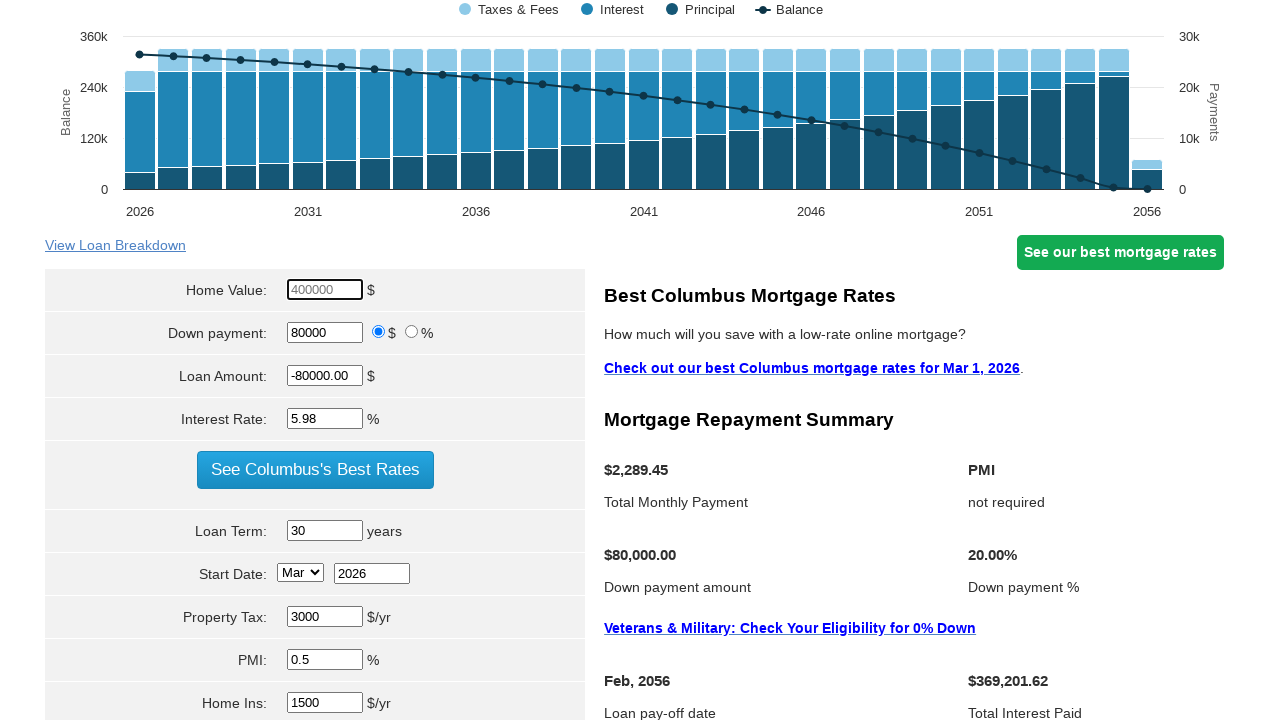

Entered home value of $200,000 on input[name='param[homevalue]']
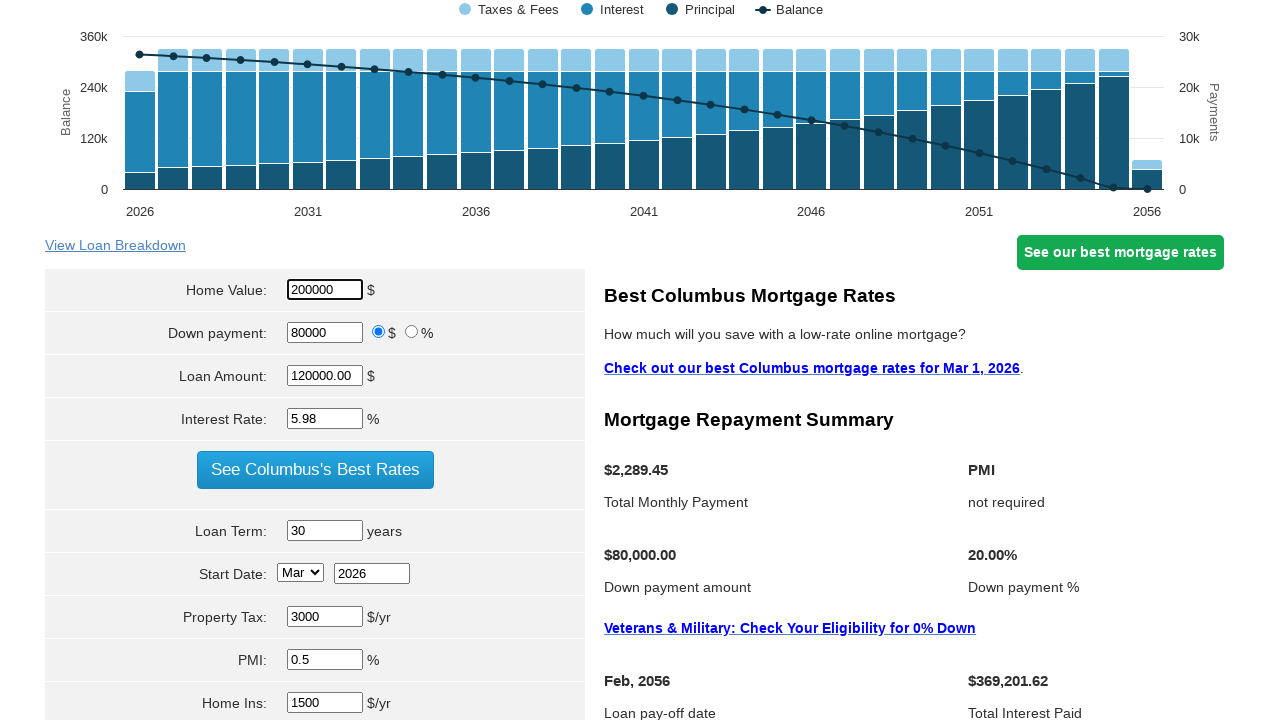

Cleared principal field on input[name='param[principal]']
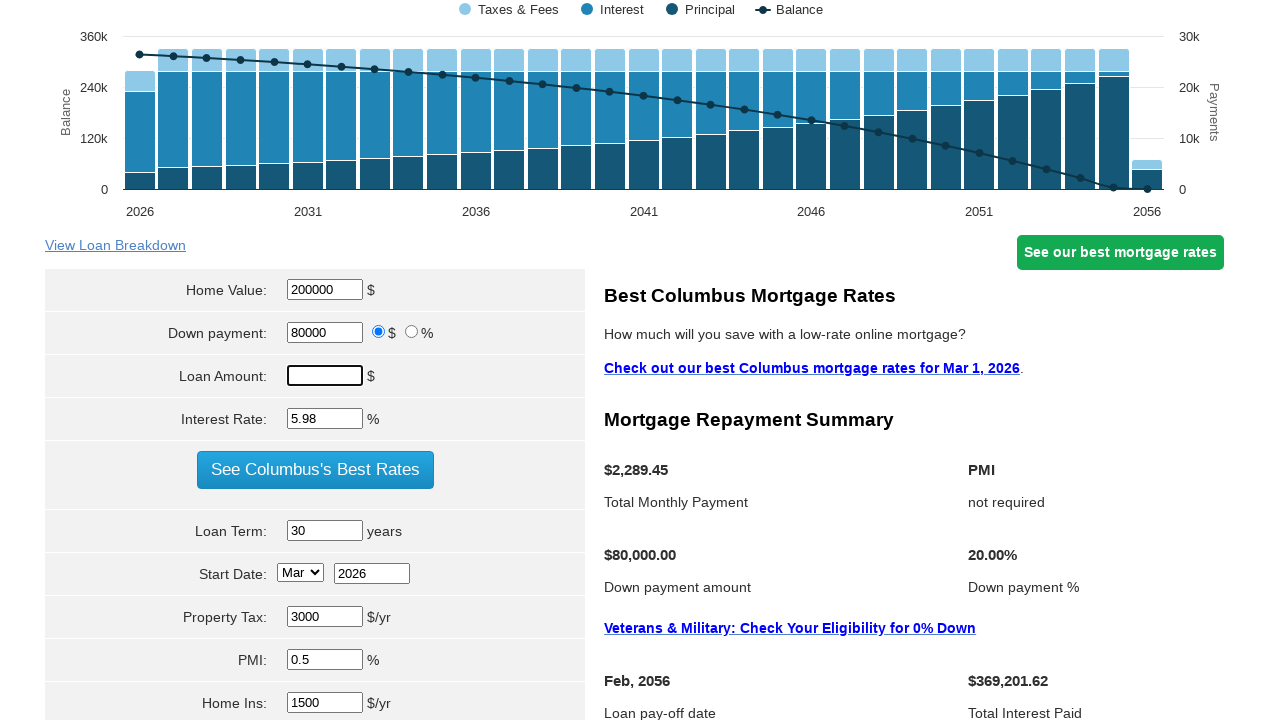

Entered principal of $100,000 on input[name='param[principal]']
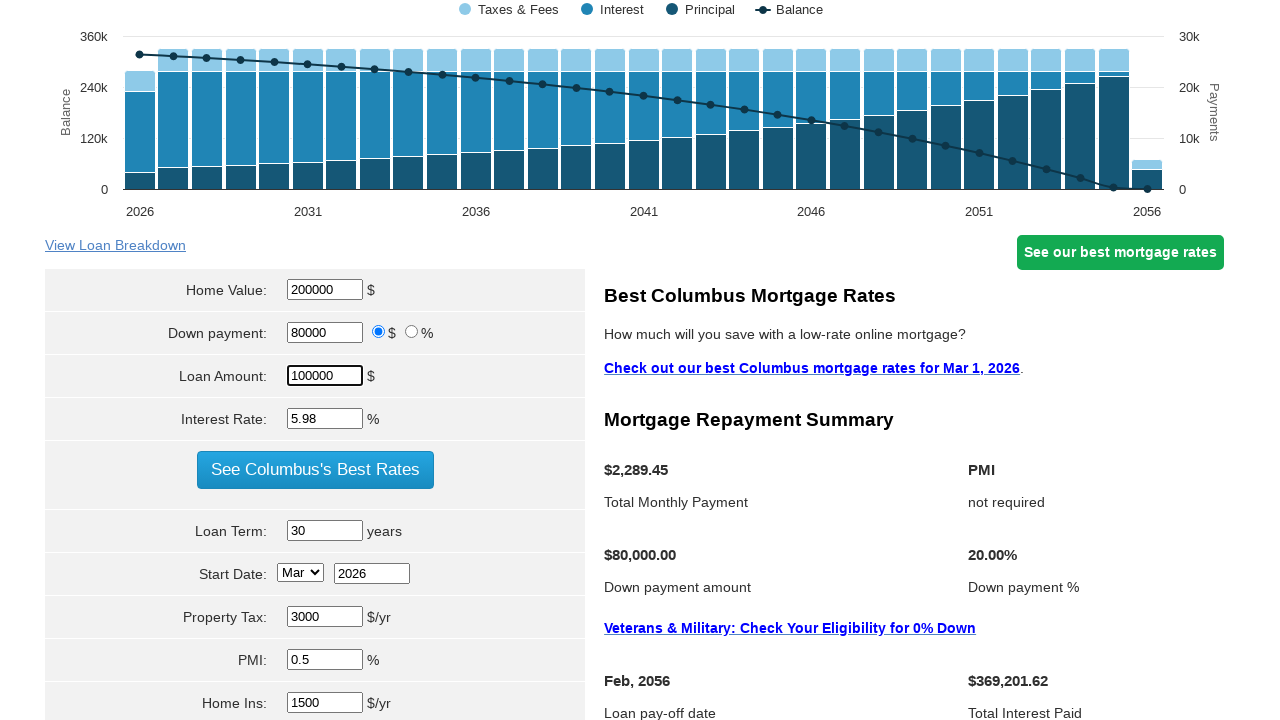

Cleared interest rate field on input[name='param[interest_rate]']
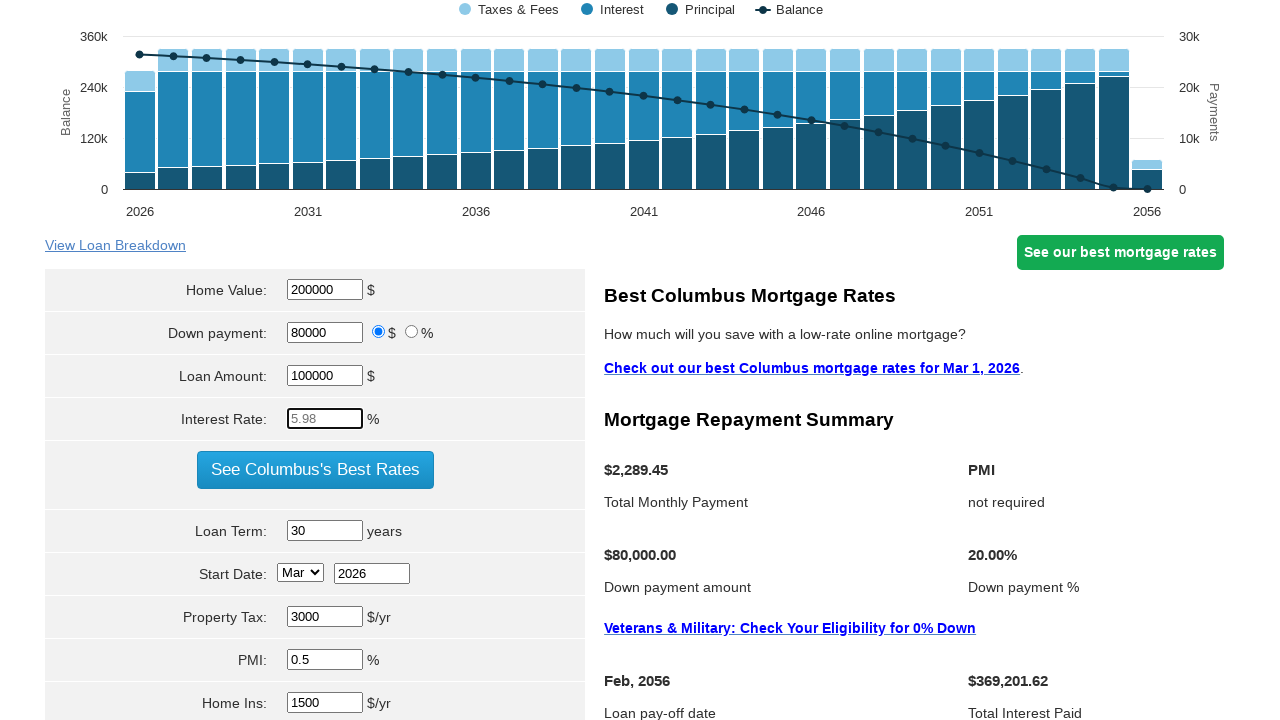

Entered interest rate of 4% on input[name='param[interest_rate]']
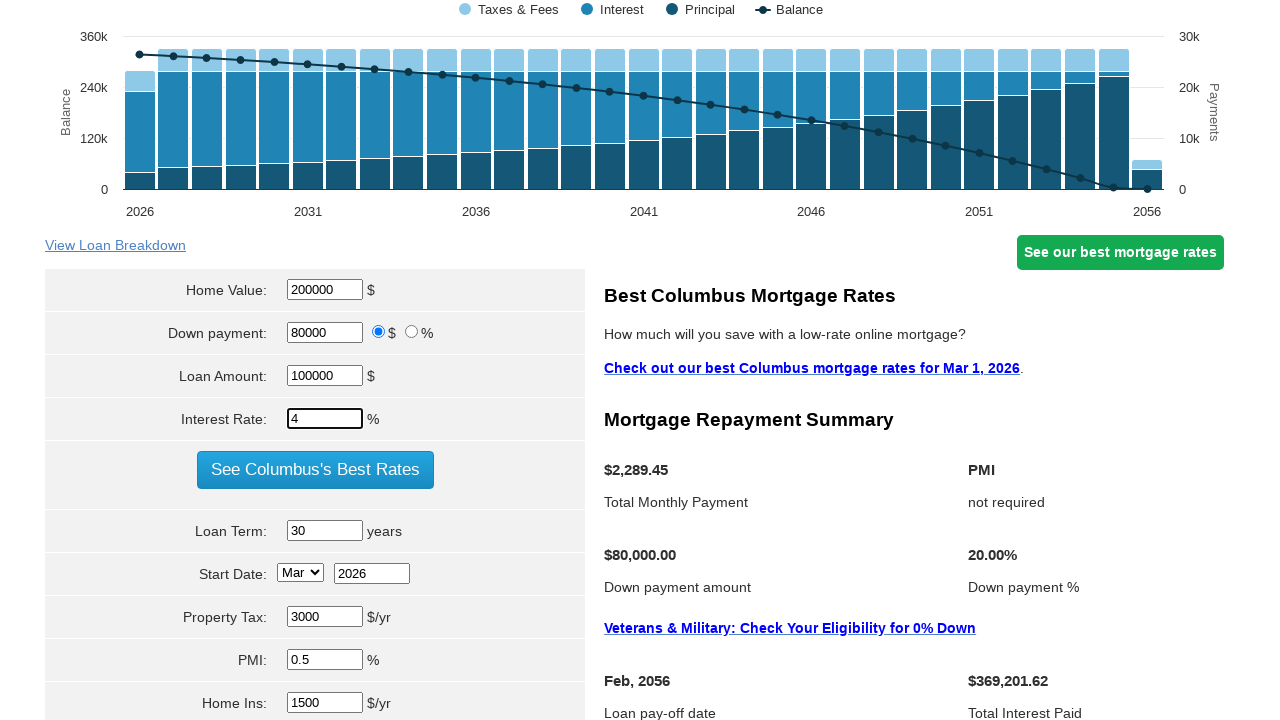

Cleared loan term field on input[name='param[term]']
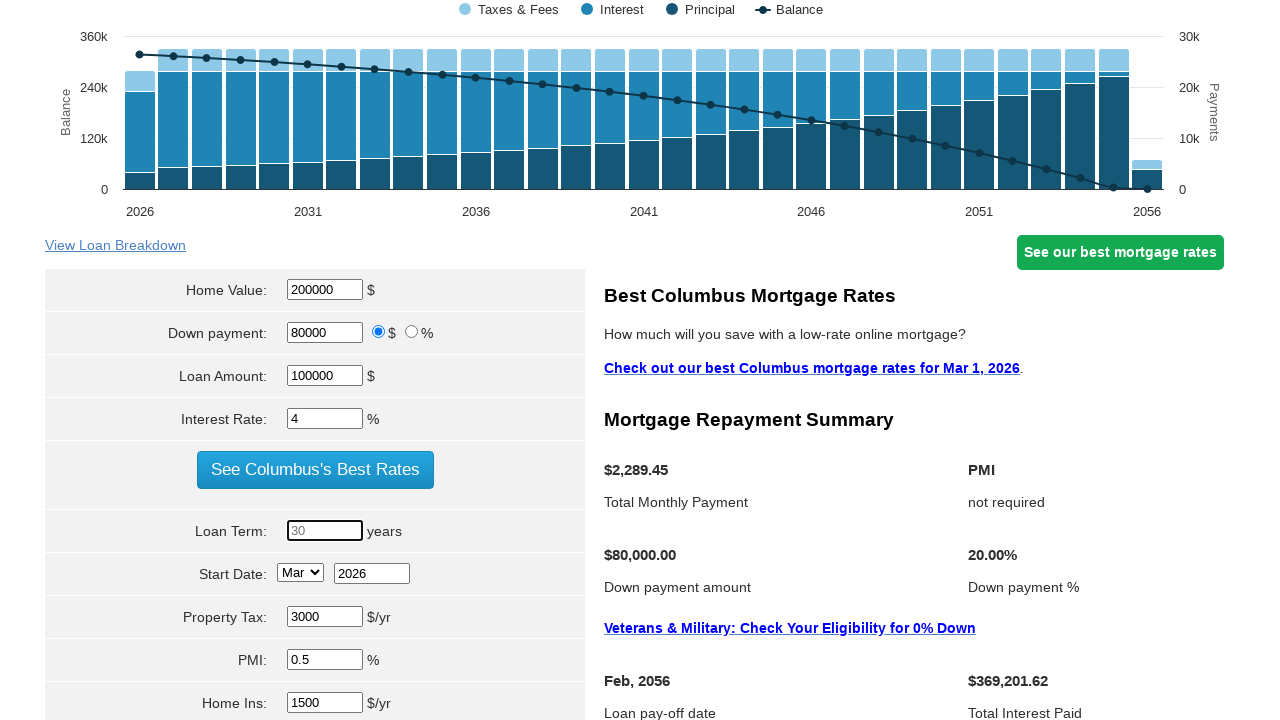

Entered loan term of 30 years on input[name='param[term]']
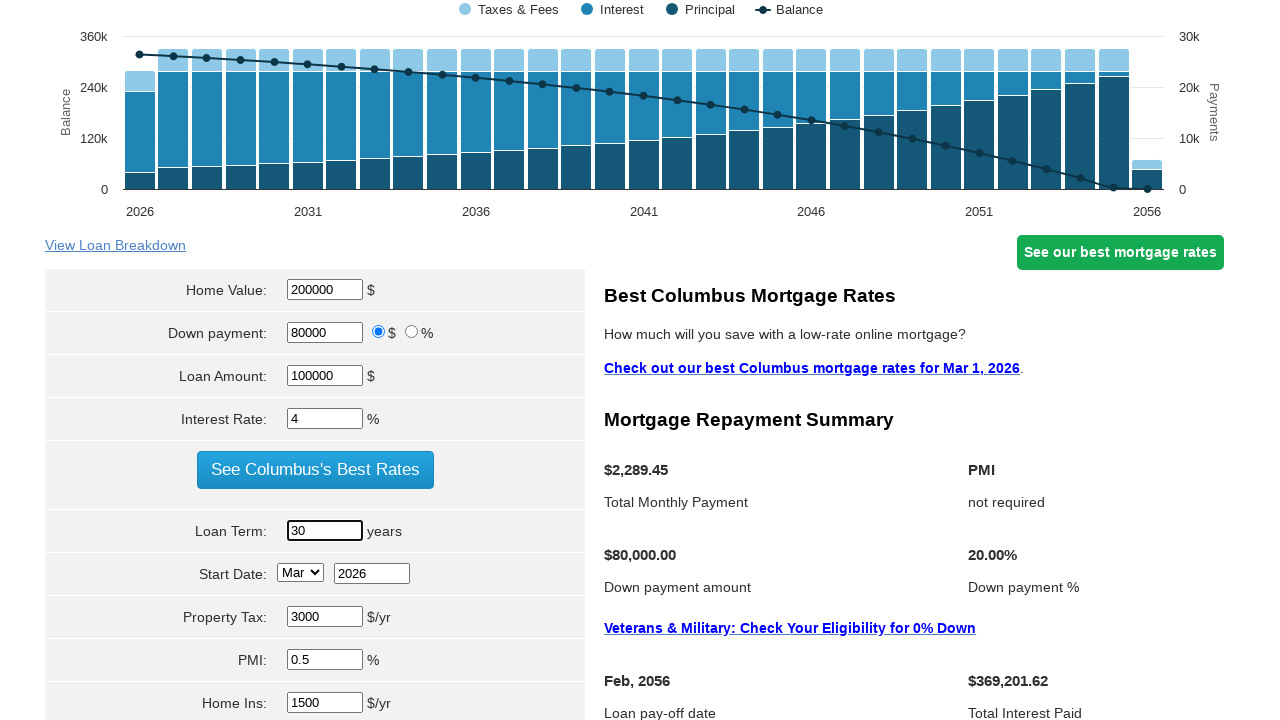

Cleared property tax field on input[name='param[property_tax]']
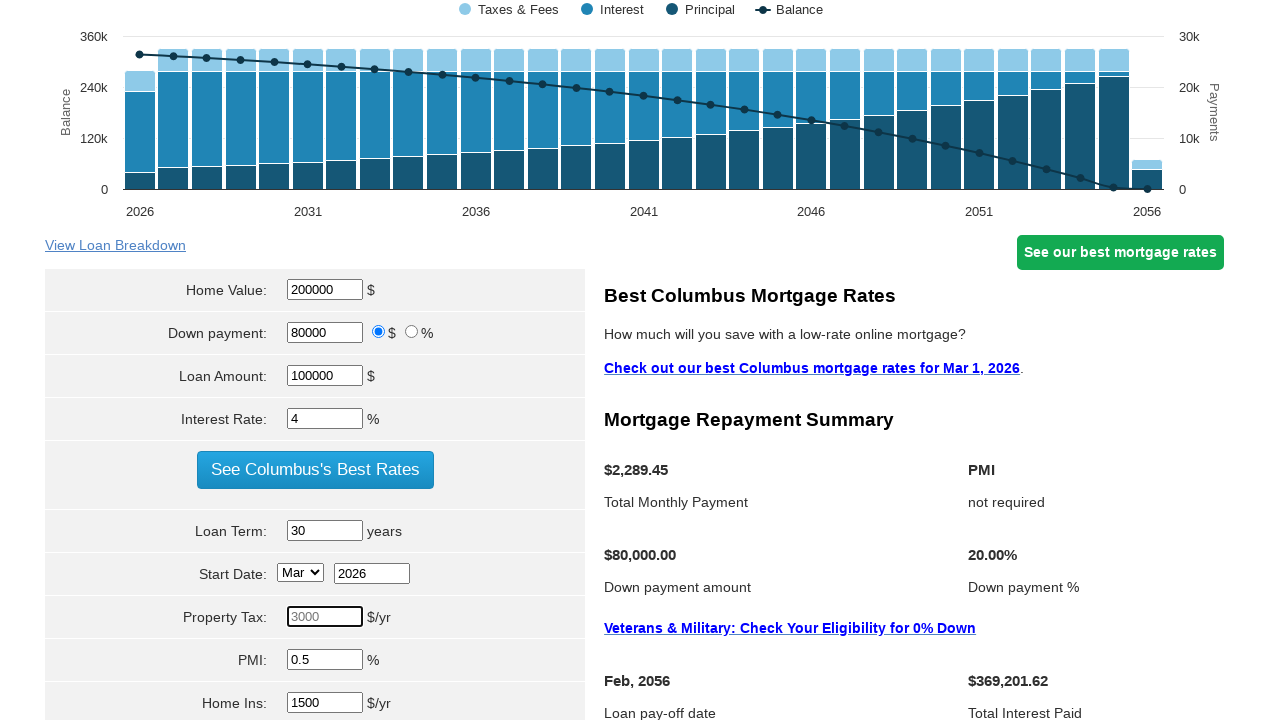

Entered property tax rate of 4.5% on input[name='param[property_tax]']
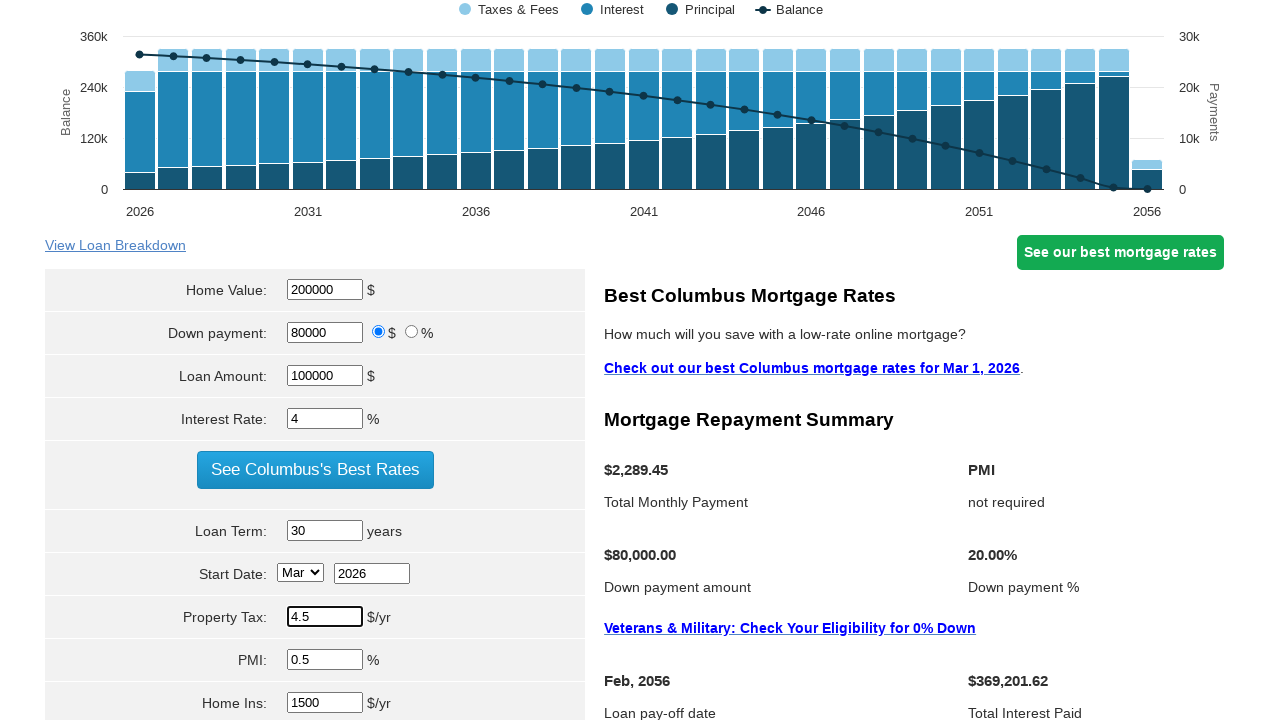

Cleared PMI field on input[name='param[pmi]']
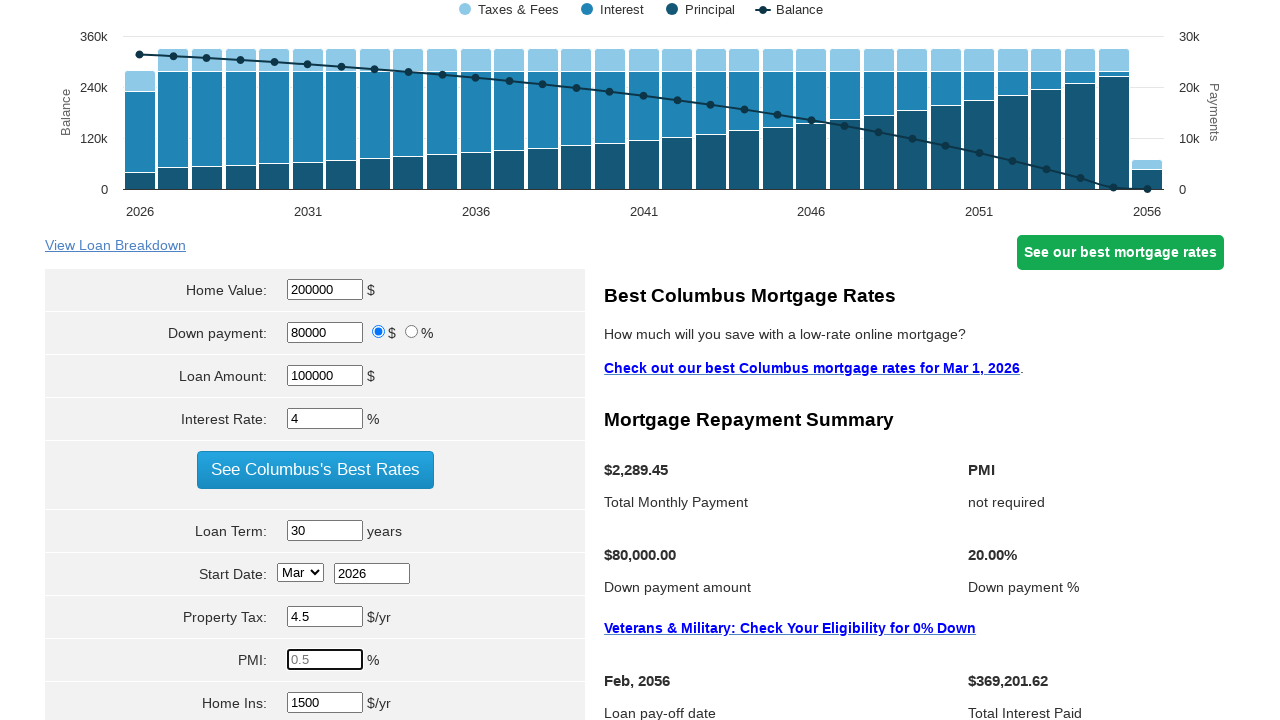

Entered PMI of 1.26% on input[name='param[pmi]']
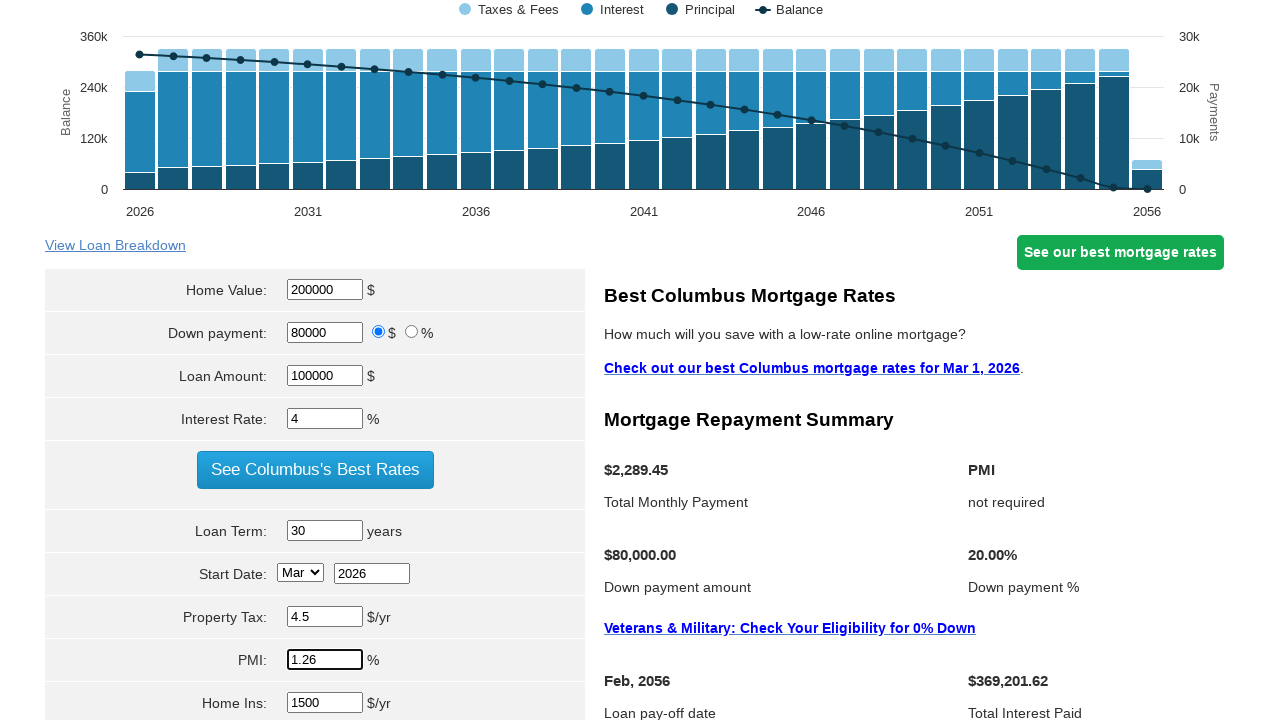

Cleared homeowners insurance field on input[name='param[hoi]']
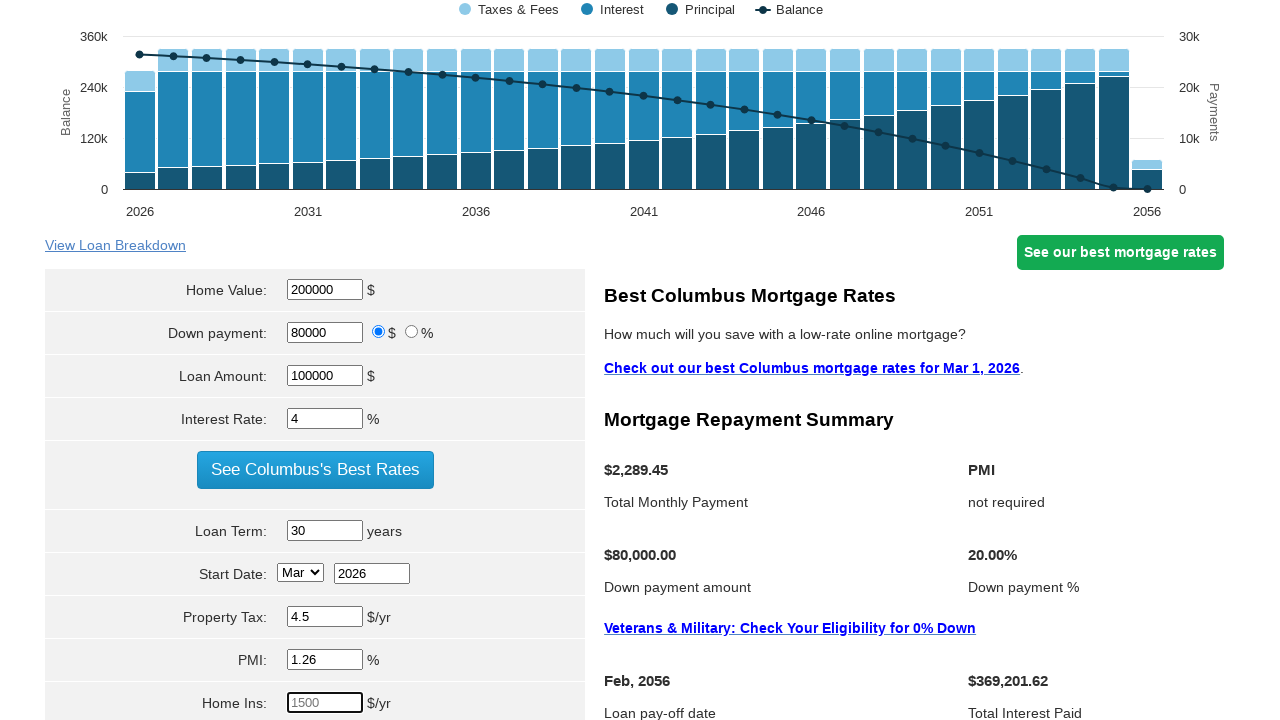

Entered homeowners insurance of $1,500 on input[name='param[hoi]']
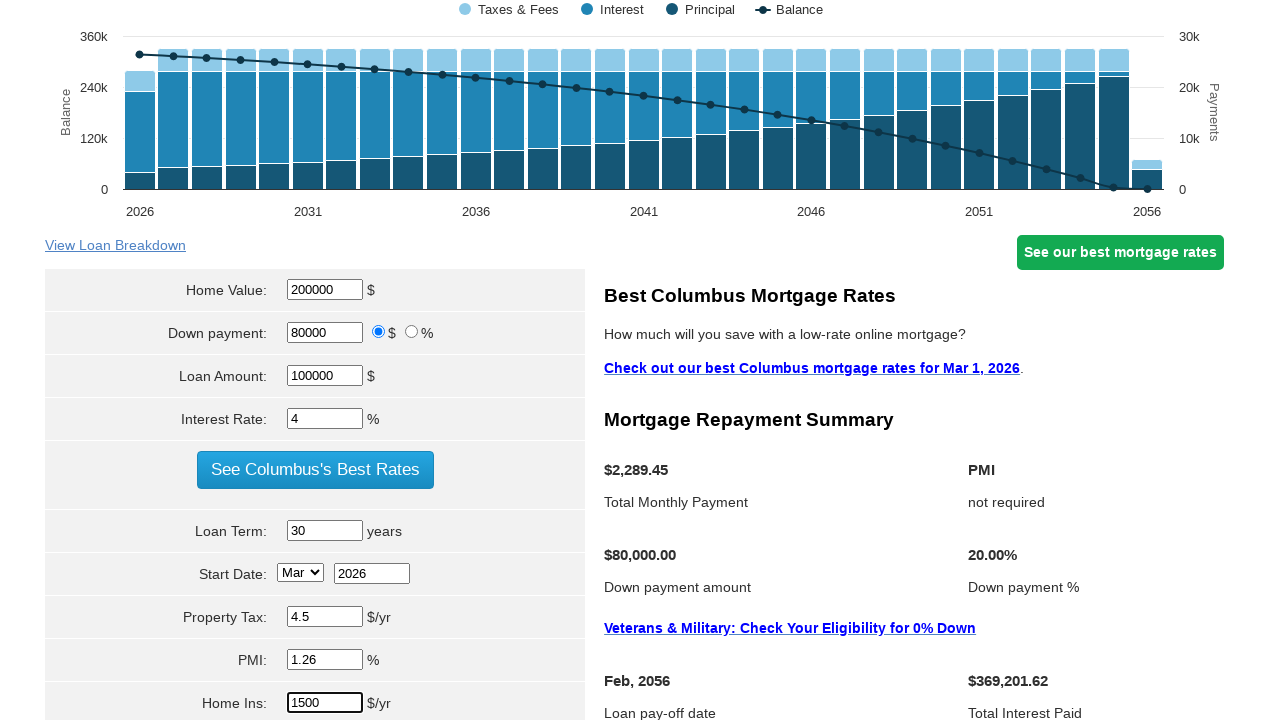

Clicked calculate button to compute mortgage payment at (315, 360) on input[name='cal']
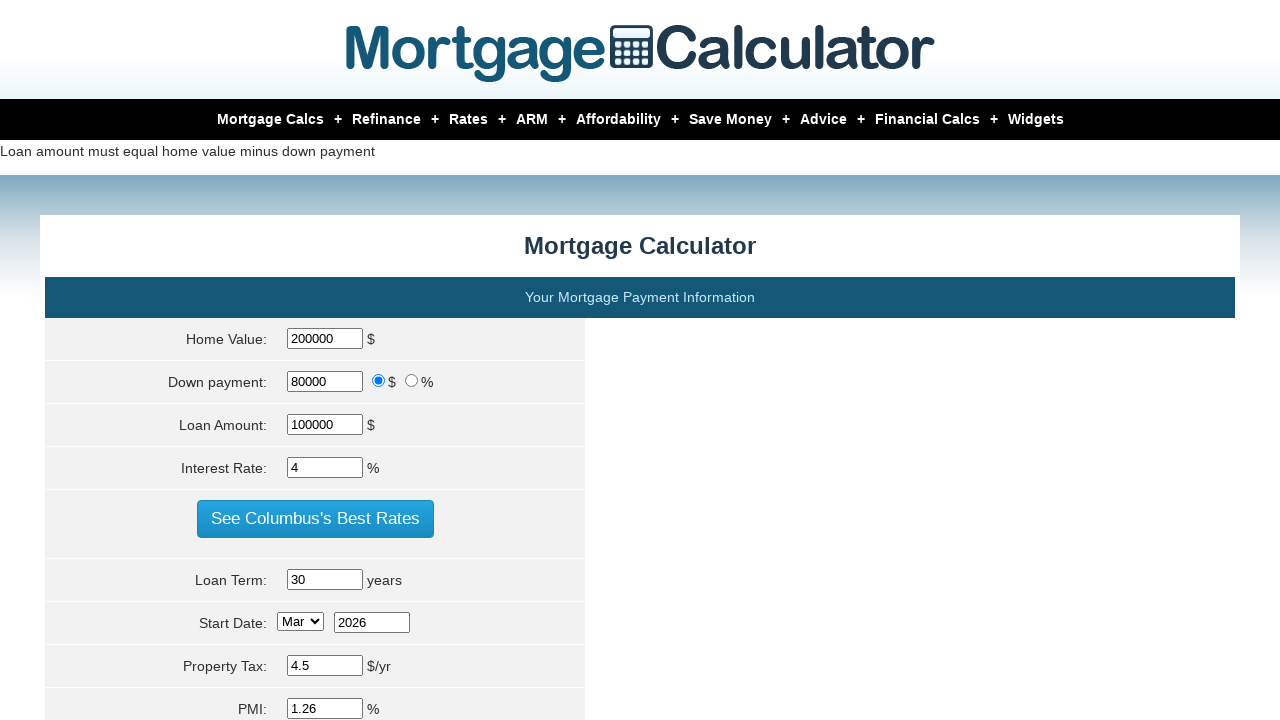

Waited 3 seconds for calculation results to process
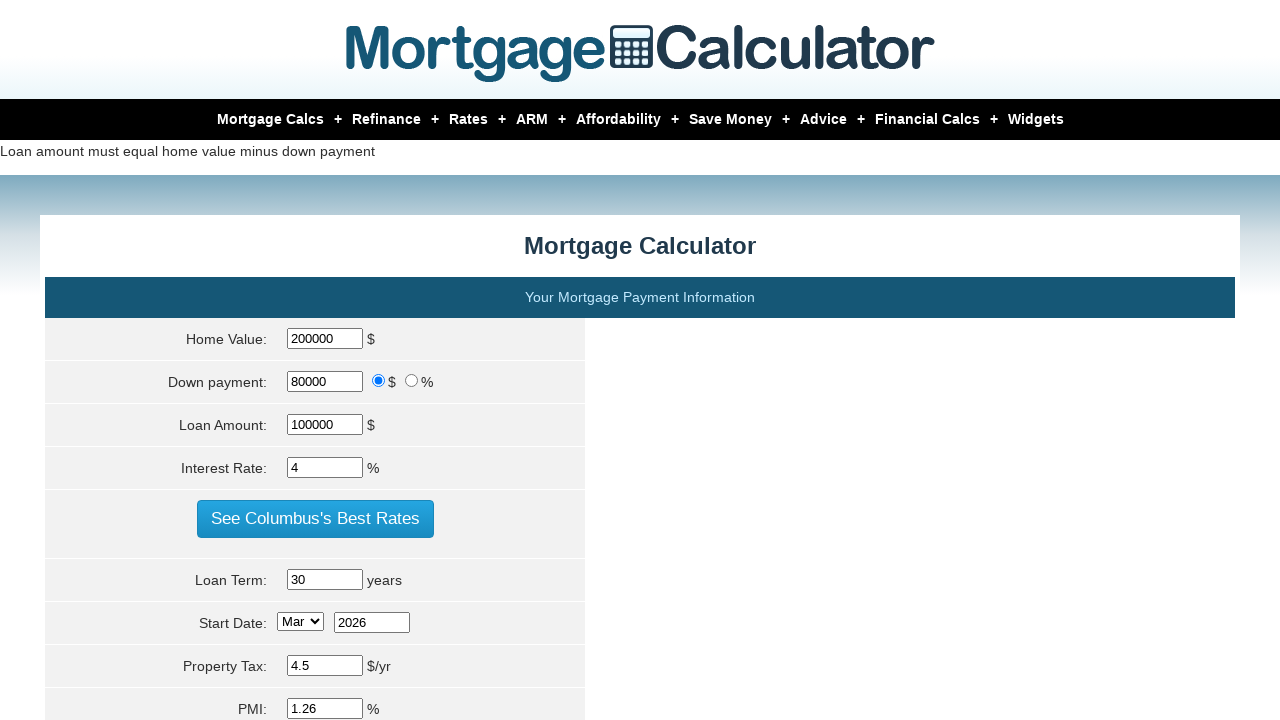

Scrolled down 300px to view calculation results
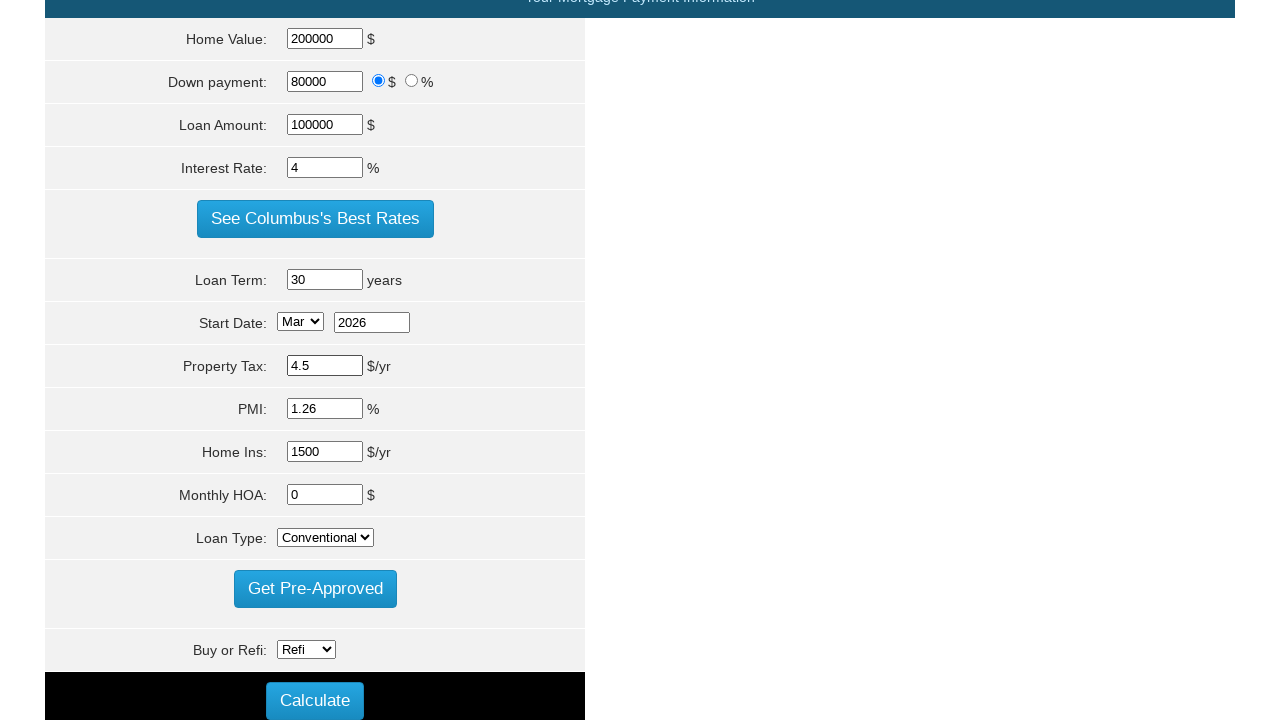

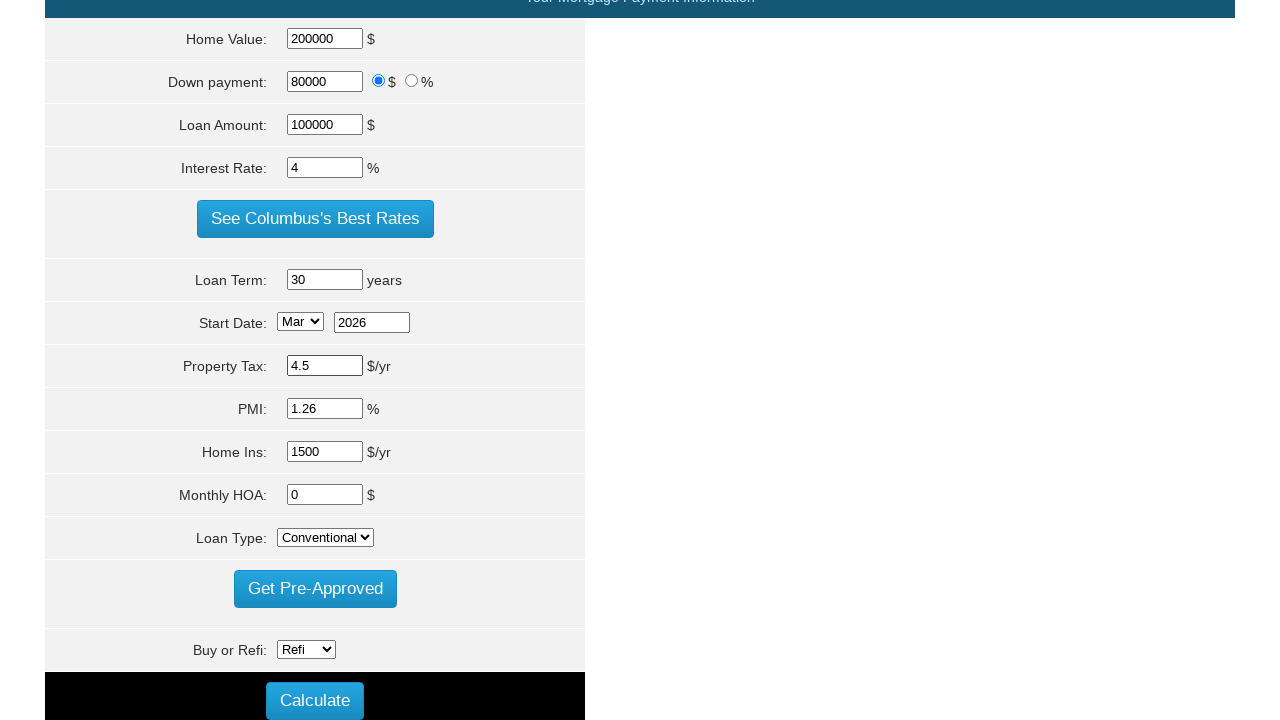